Fills the complete feedback form, submits it, then clicks No to go back and verifies the form fields still contain the entered data.

Starting URL: https://kristinek.github.io/site/tasks/provide_feedback

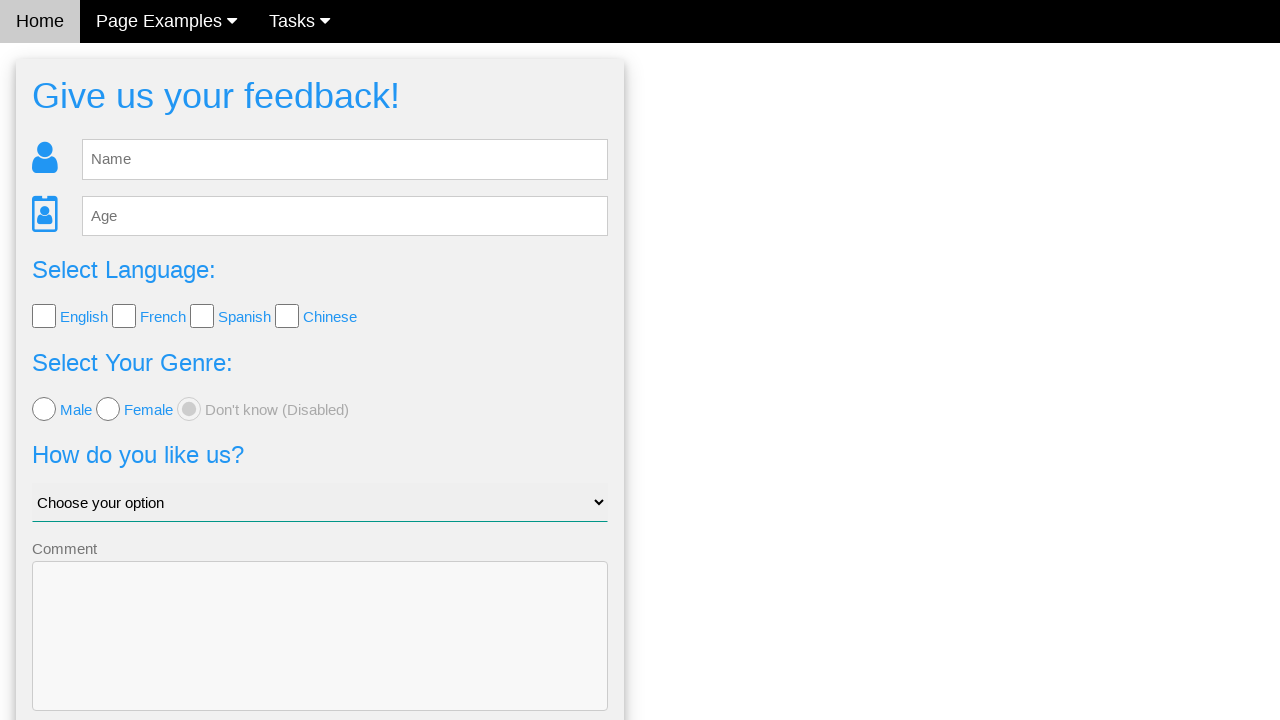

Filled name field with 'John' on input[name='name']
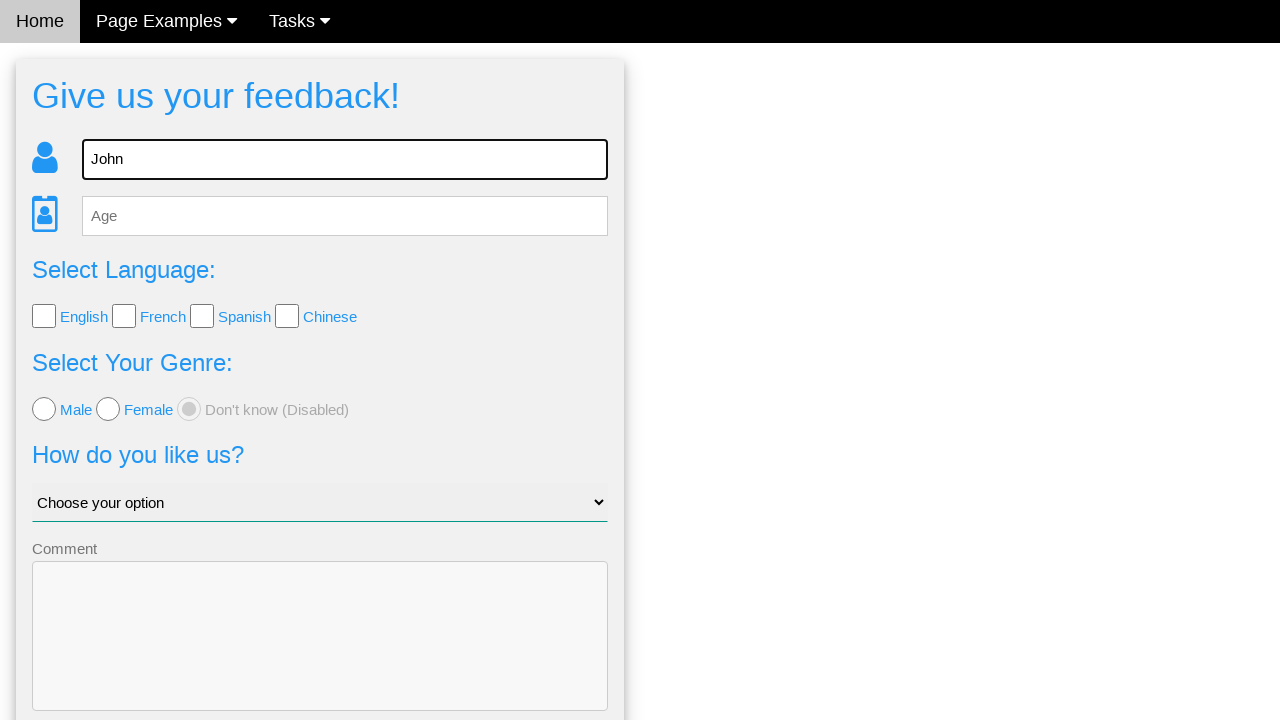

Filled age field with '23' on input[name='age']
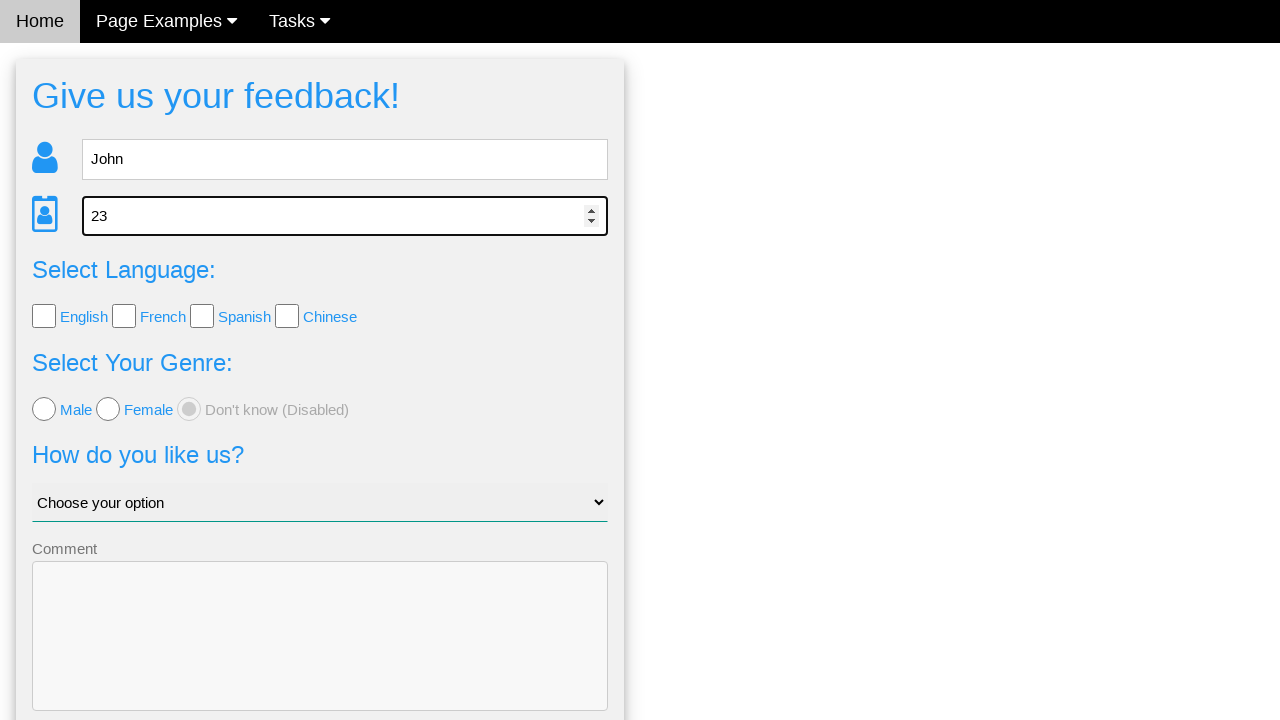

Checked English language checkbox at (44, 316) on input[type='checkbox']:nth-of-type(1)
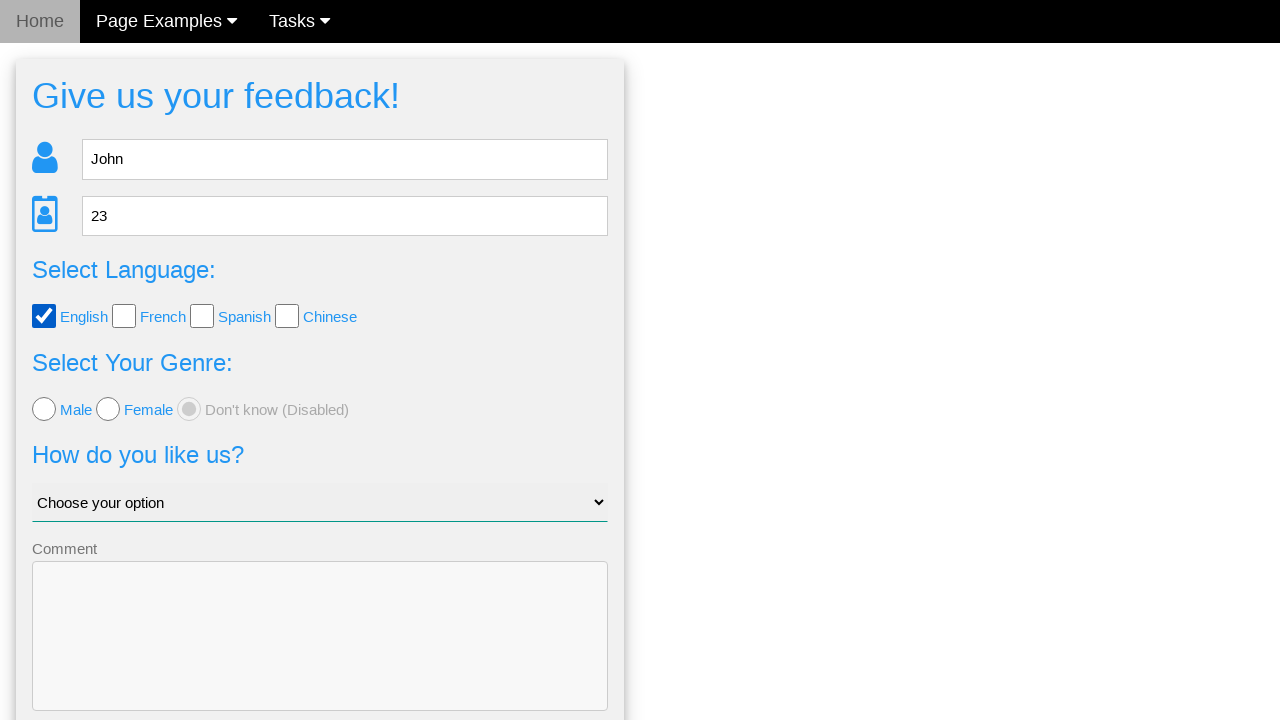

Checked Chinese language checkbox at (287, 316) on input[type='checkbox']:nth-of-type(4)
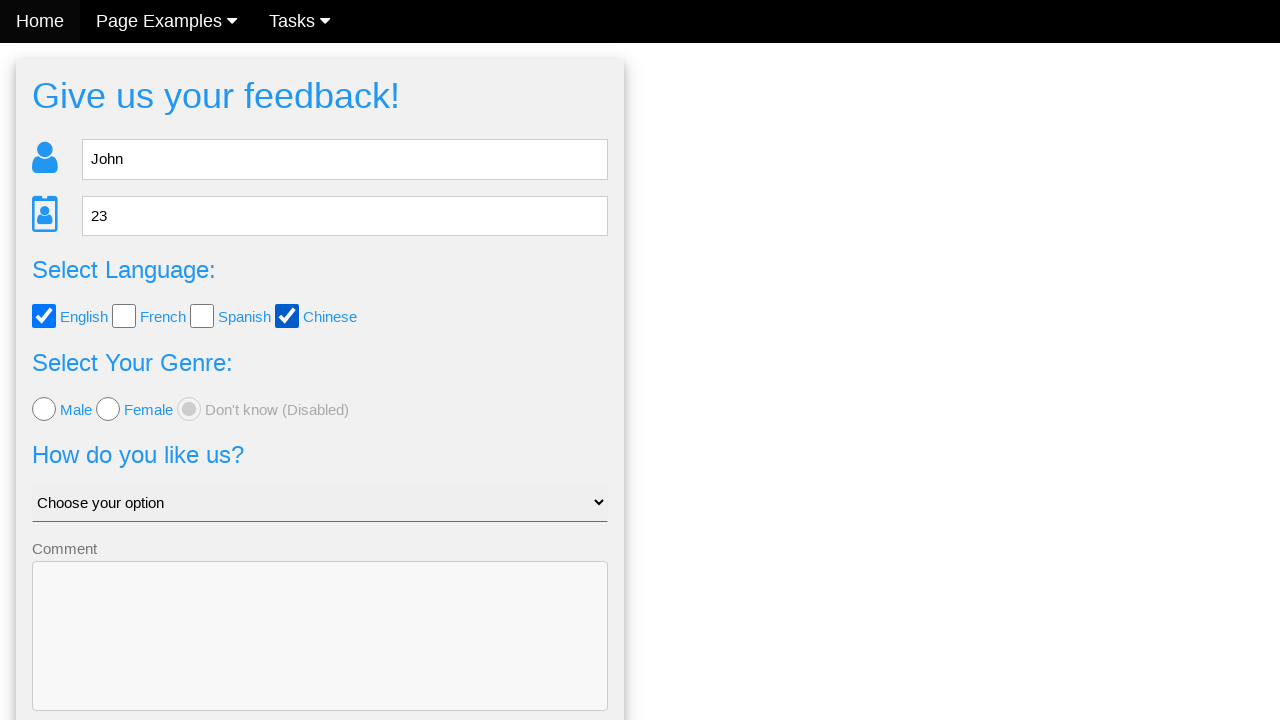

Selected male radio button at (44, 409) on input[type='radio'][value='male']
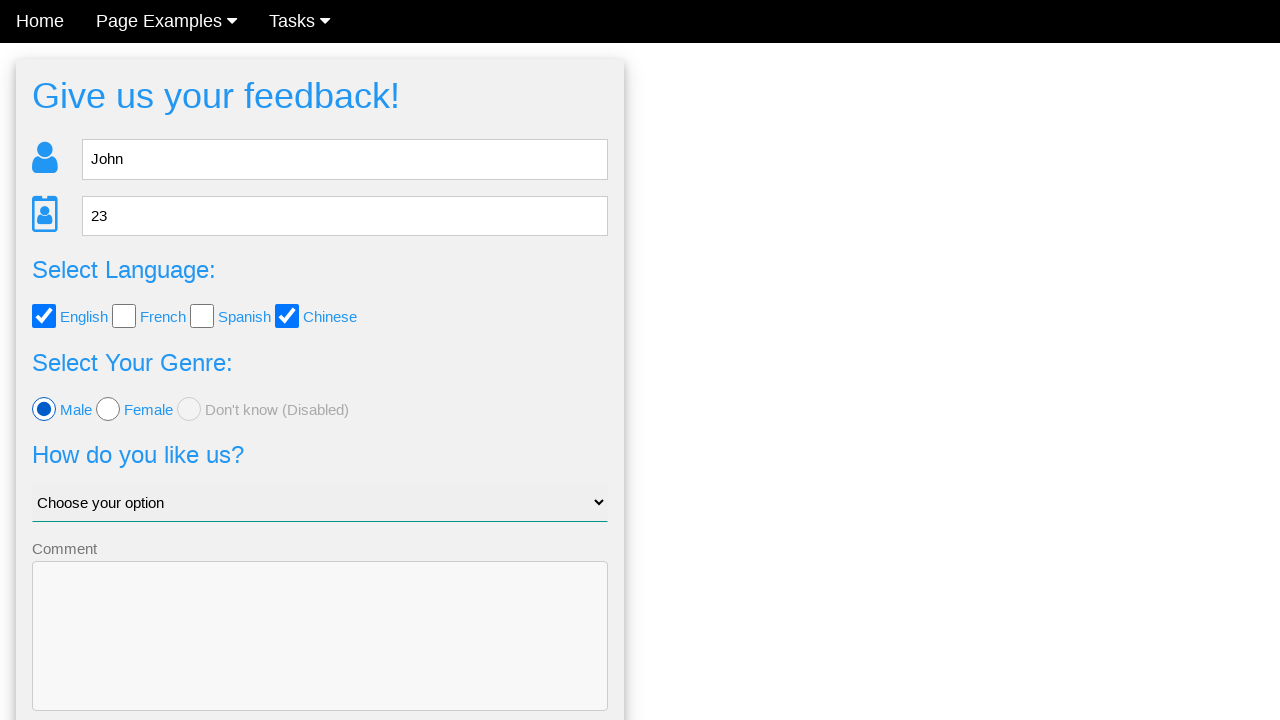

Selected 'Bad' from feedback dropdown on select
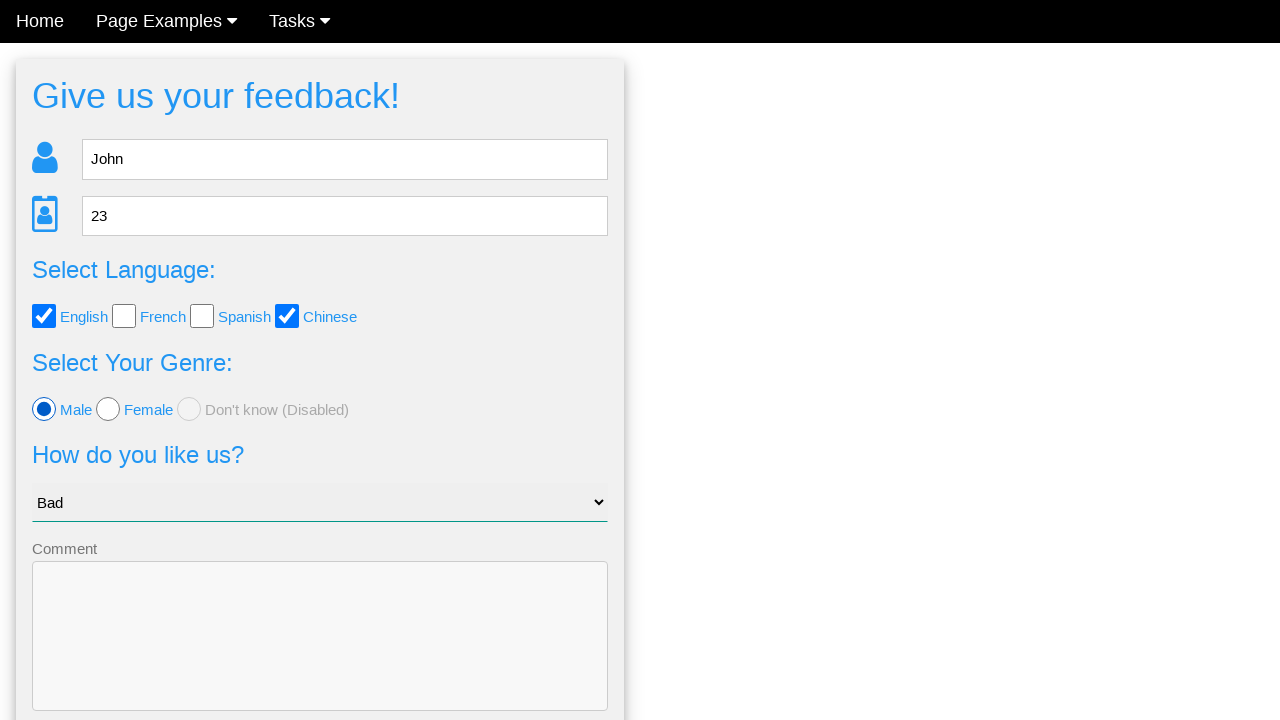

Filled comment textarea with 'Hello world' on textarea
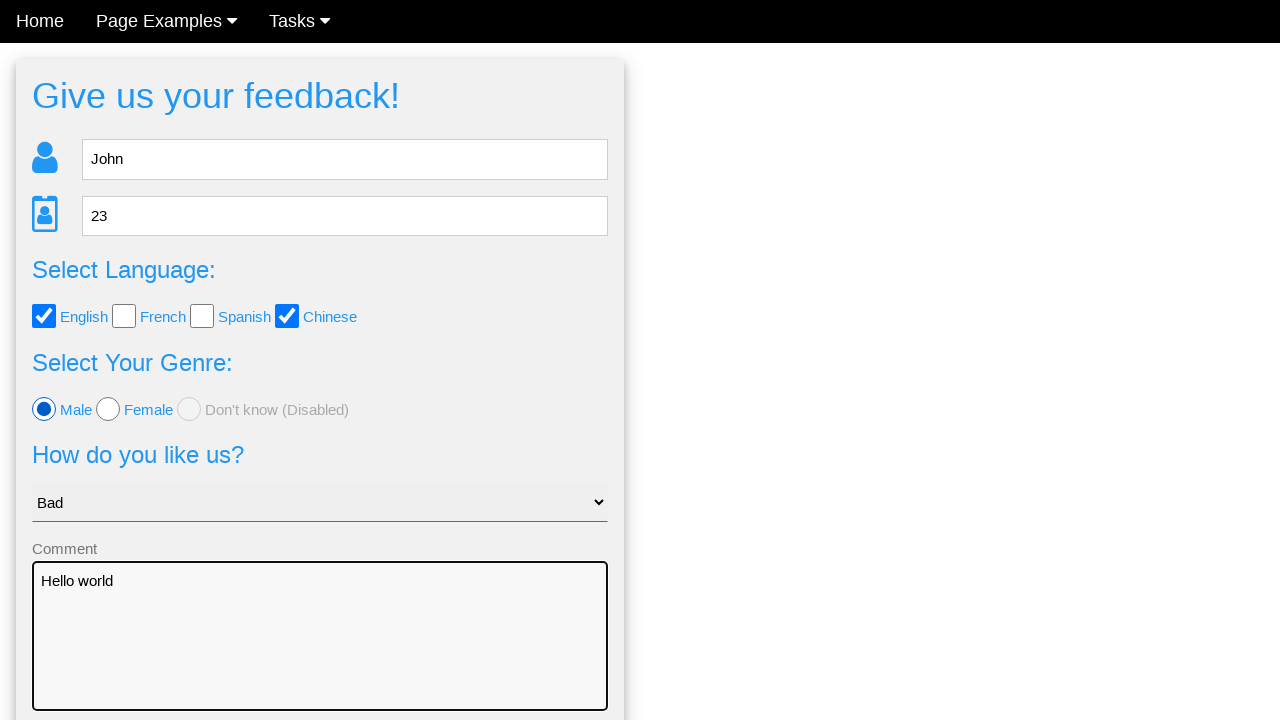

Clicked Send button to submit feedback form at (320, 656) on button[type='submit'], input[type='submit'], .btn-primary, button:has-text('Send
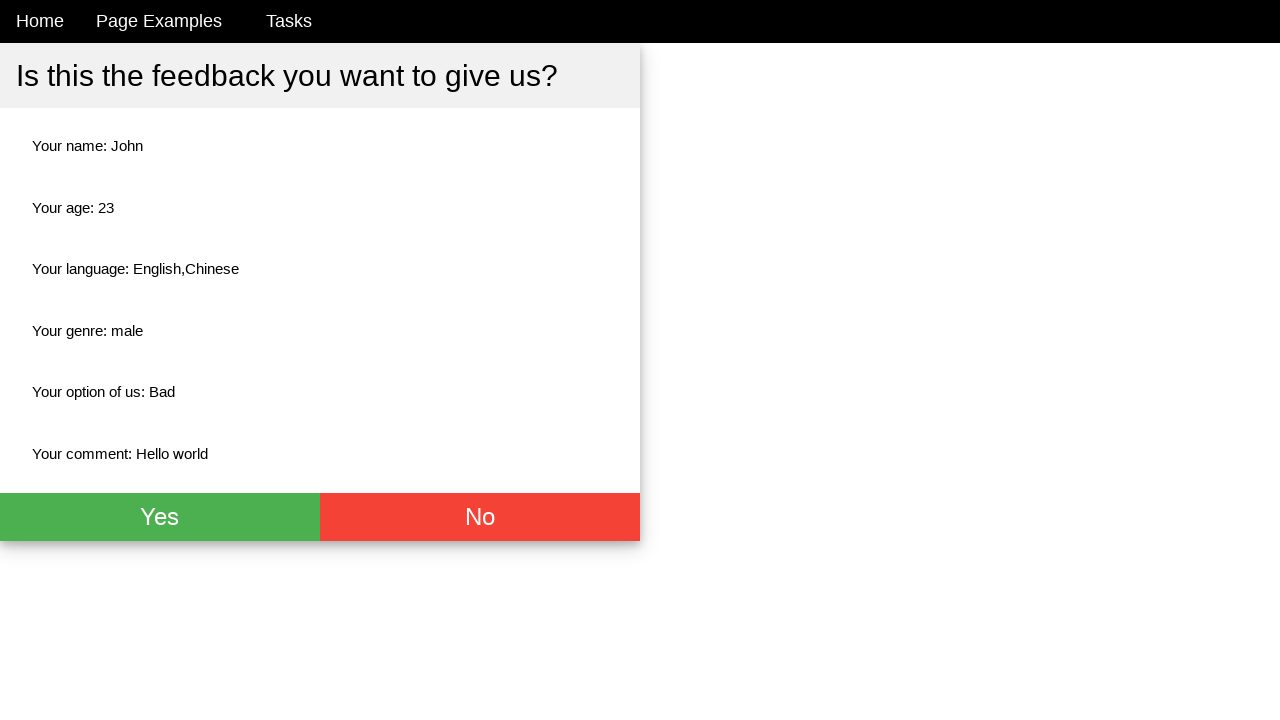

Clicked No button to return to form without leaving feedback at (480, 517) on button:has-text('No'), .no-btn, #no
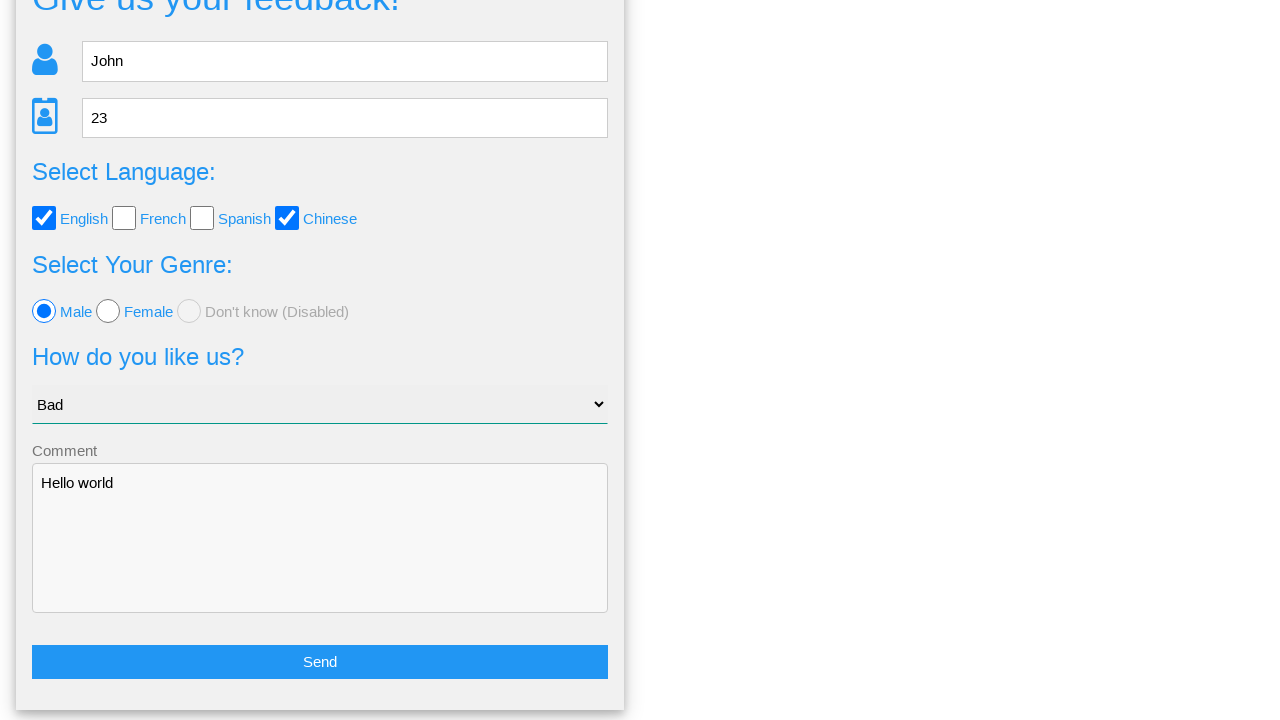

Feedback form is visible again after returning
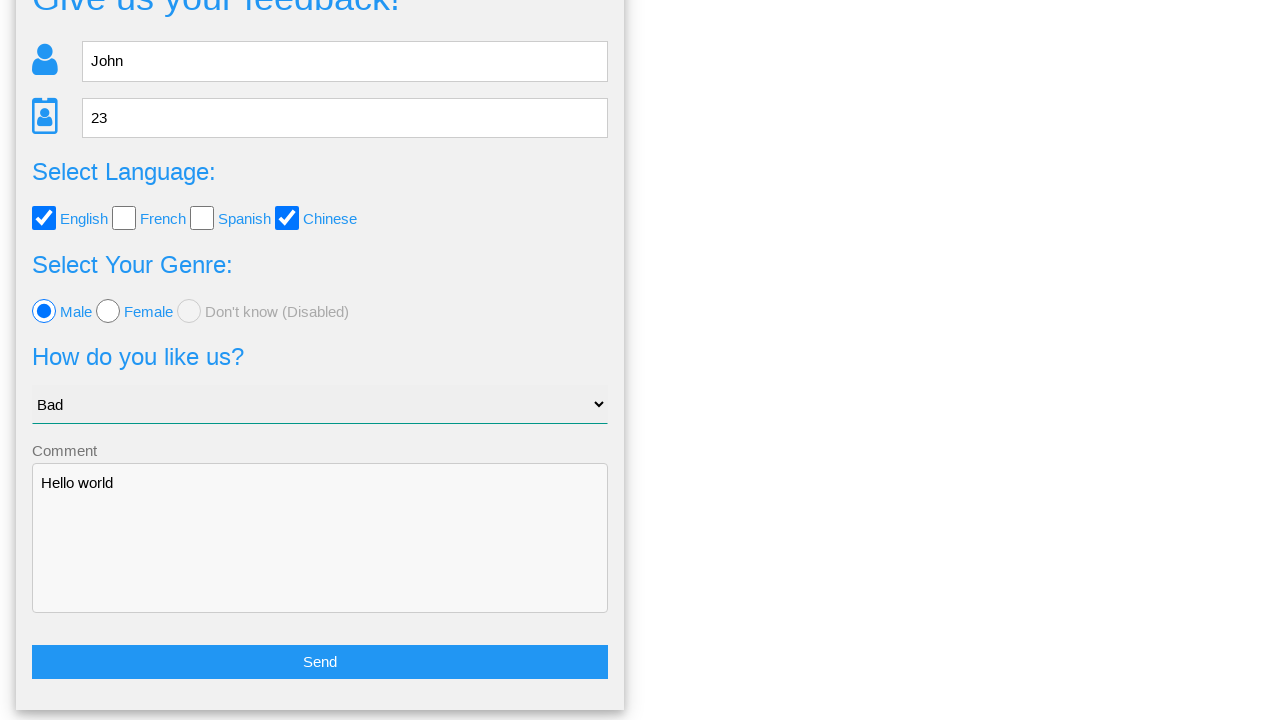

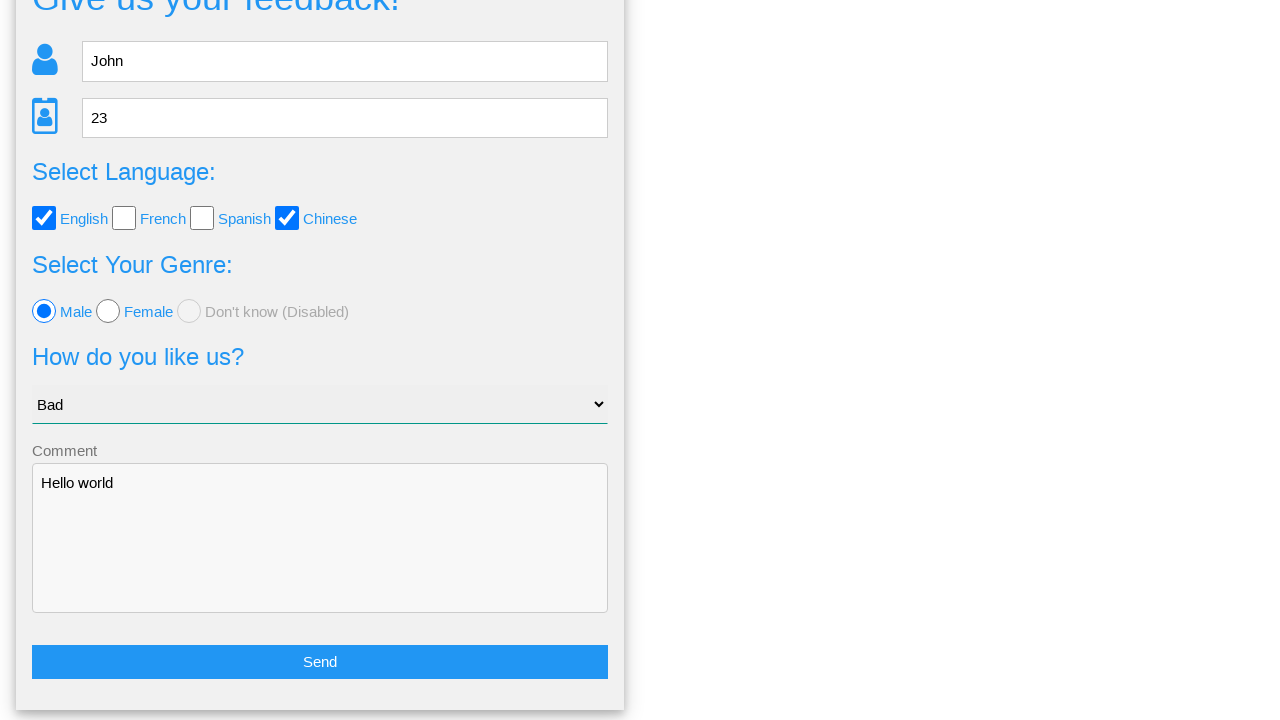